Tests multi-select dropdown functionality within an iframe by selecting and deselecting options using different methods

Starting URL: https://www.w3schools.com/tags/tryit.asp?filename=tryhtml_select_multiple

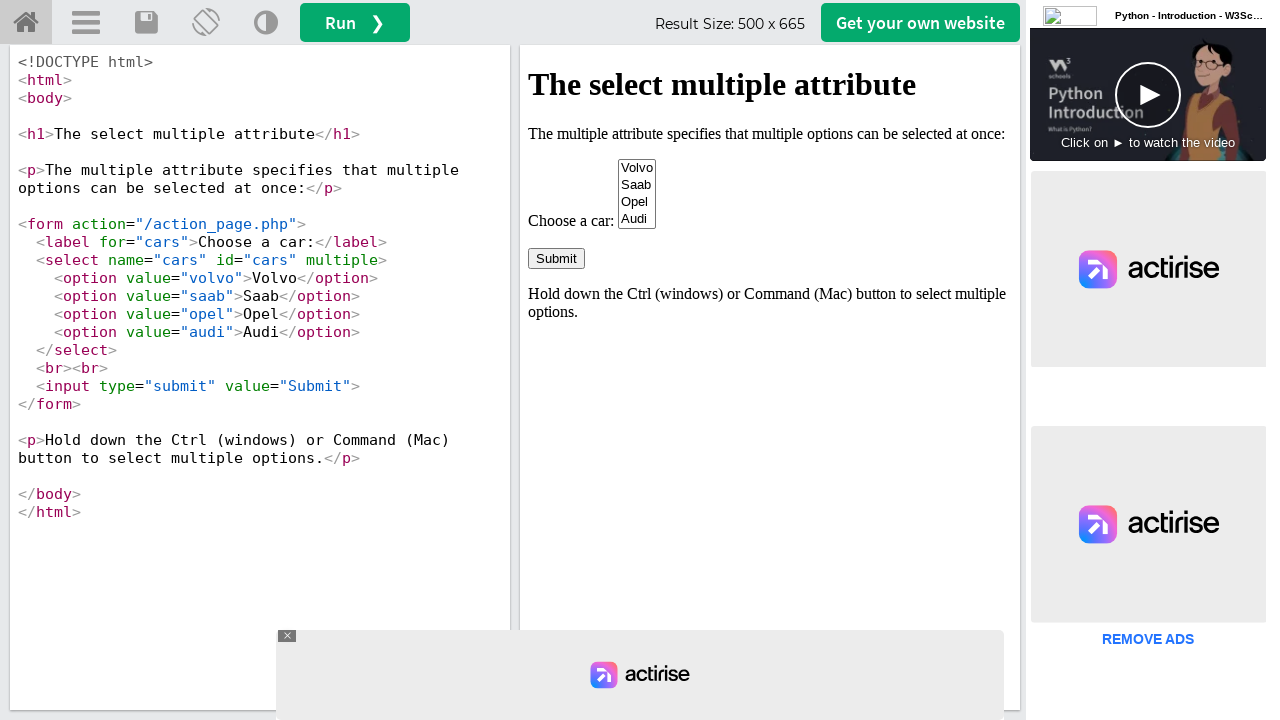

Located iframe containing the multi-select dropdown
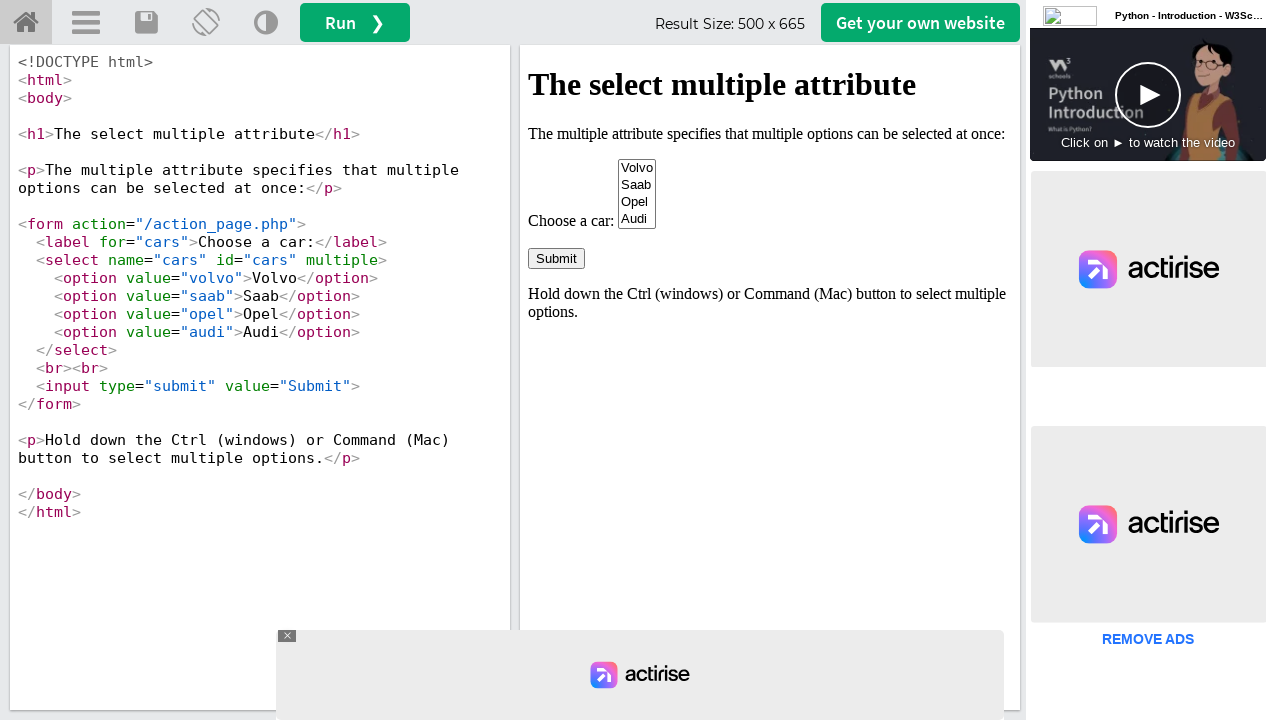

Selected 'Audi' option by label in the multi-select dropdown on iframe[name='iframeResult'] >> internal:control=enter-frame >> #cars
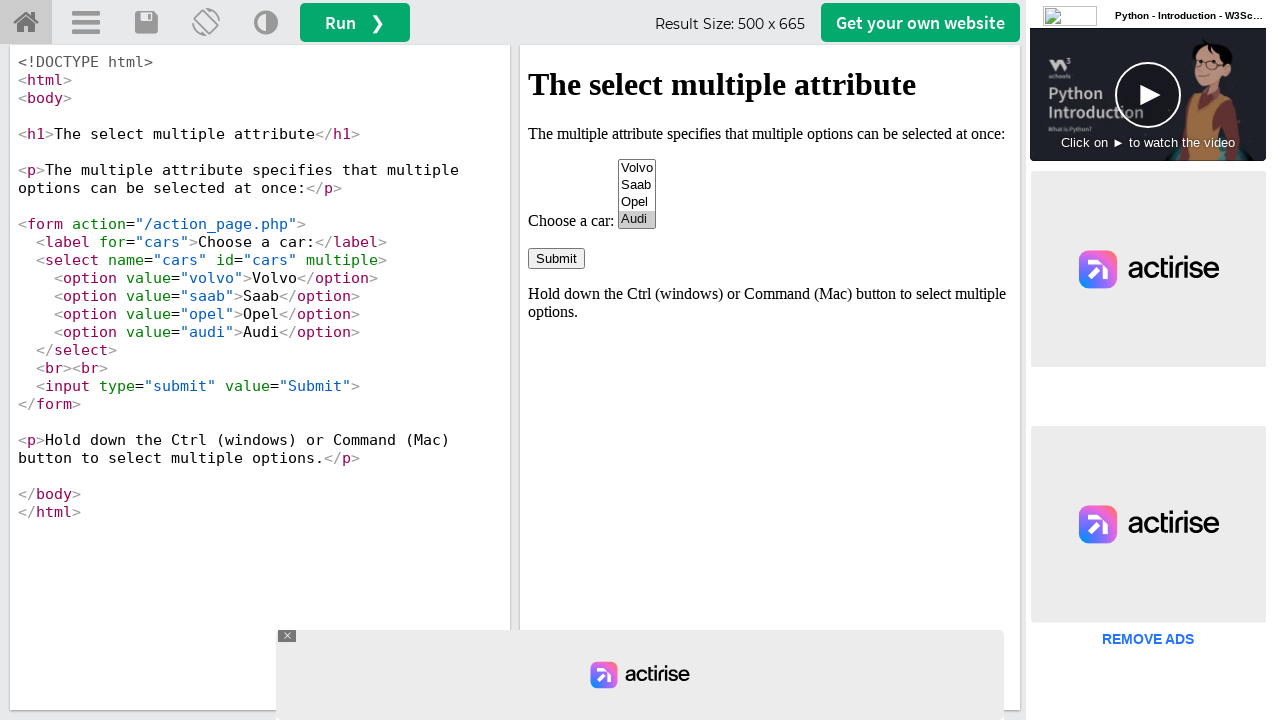

Selected 'saab' option by value in the multi-select dropdown on iframe[name='iframeResult'] >> internal:control=enter-frame >> #cars
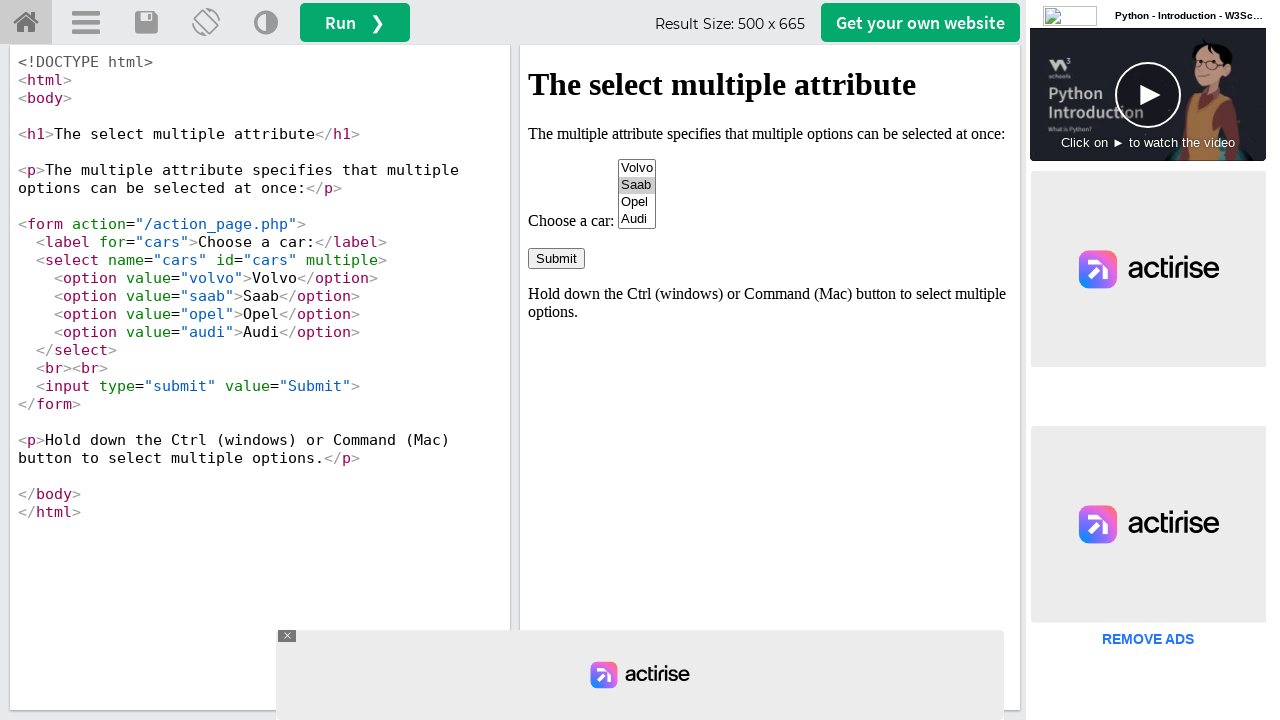

Retrieved all currently selected options from the dropdown
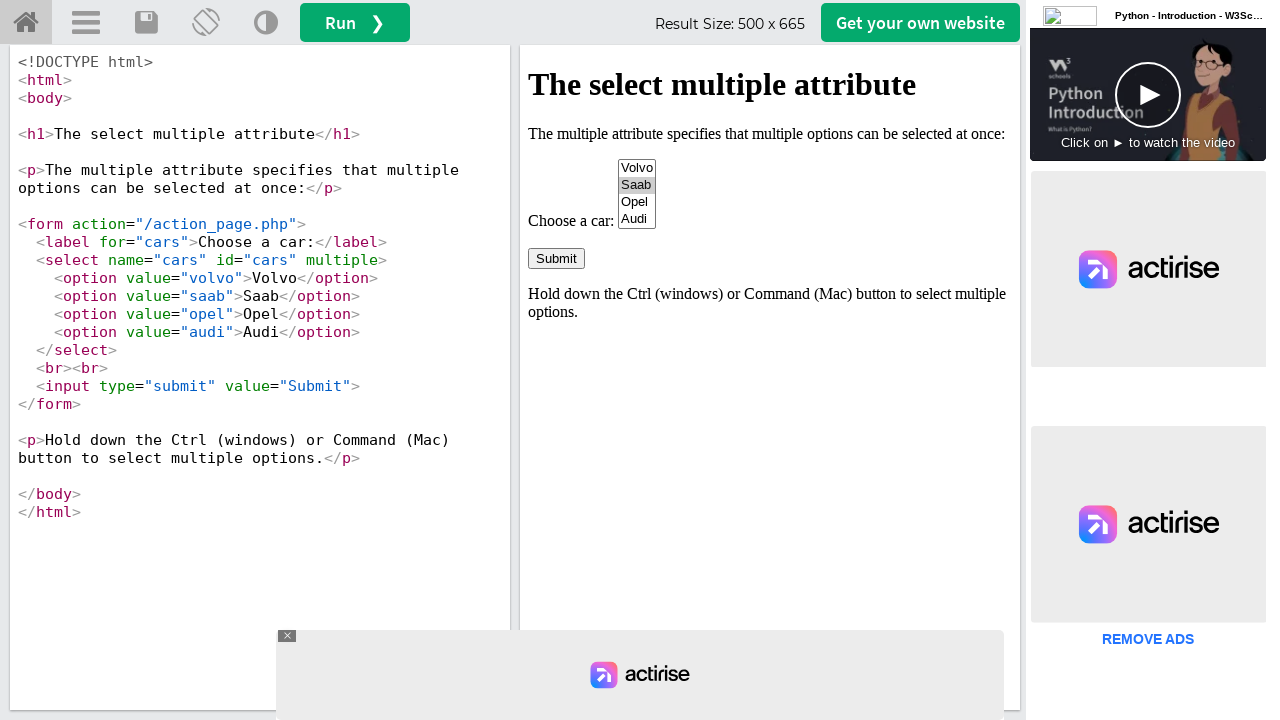

Printed selected option: Saab
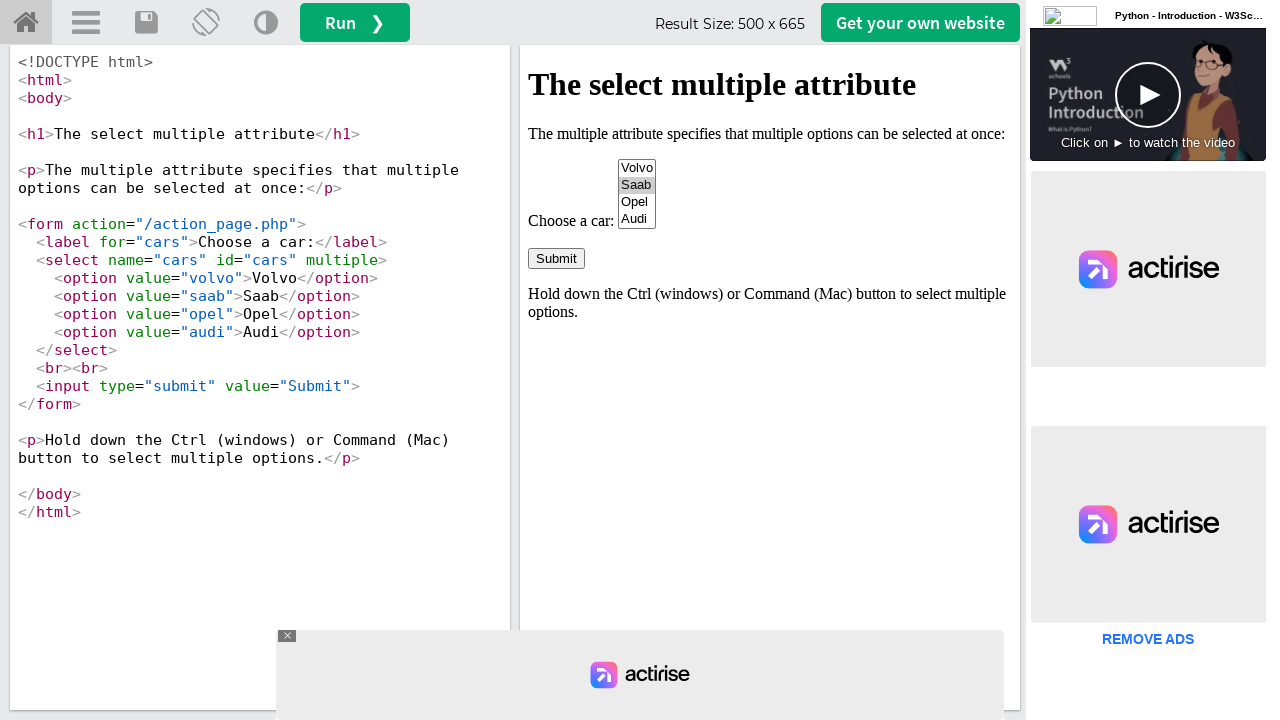

Deselected 'Audi' option using JavaScript evaluation
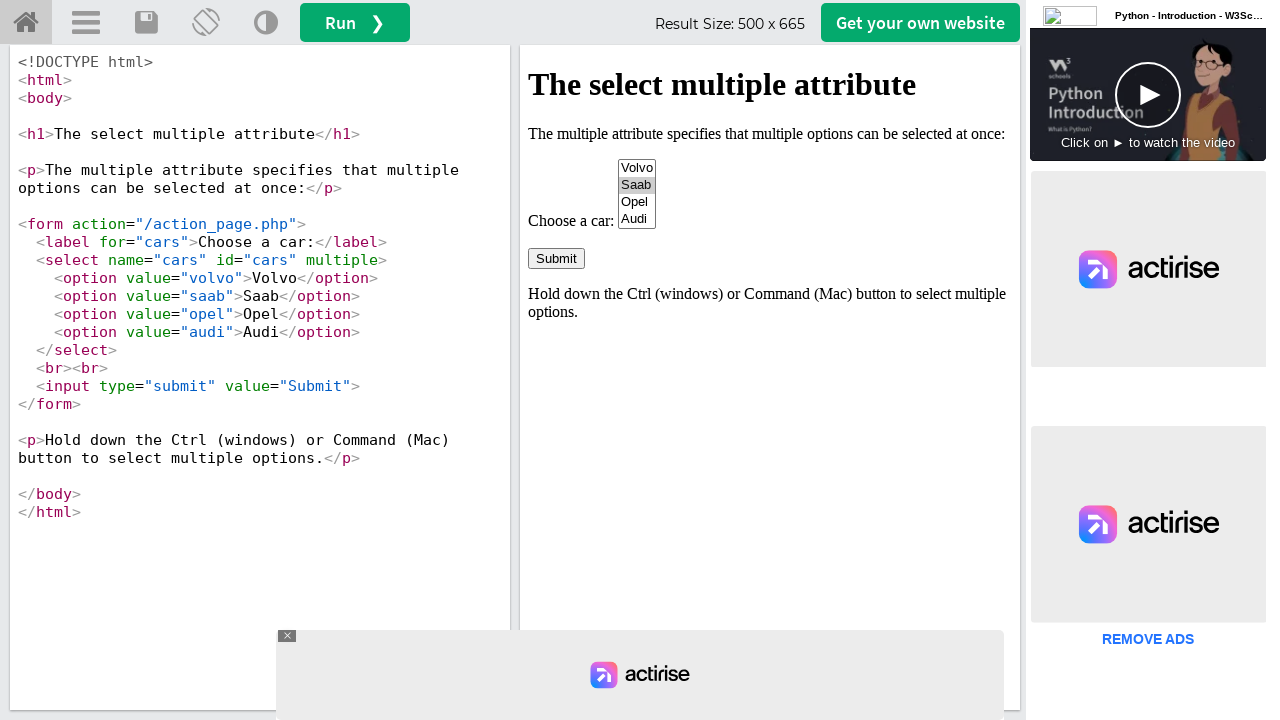

Deselected all options in the multi-select dropdown
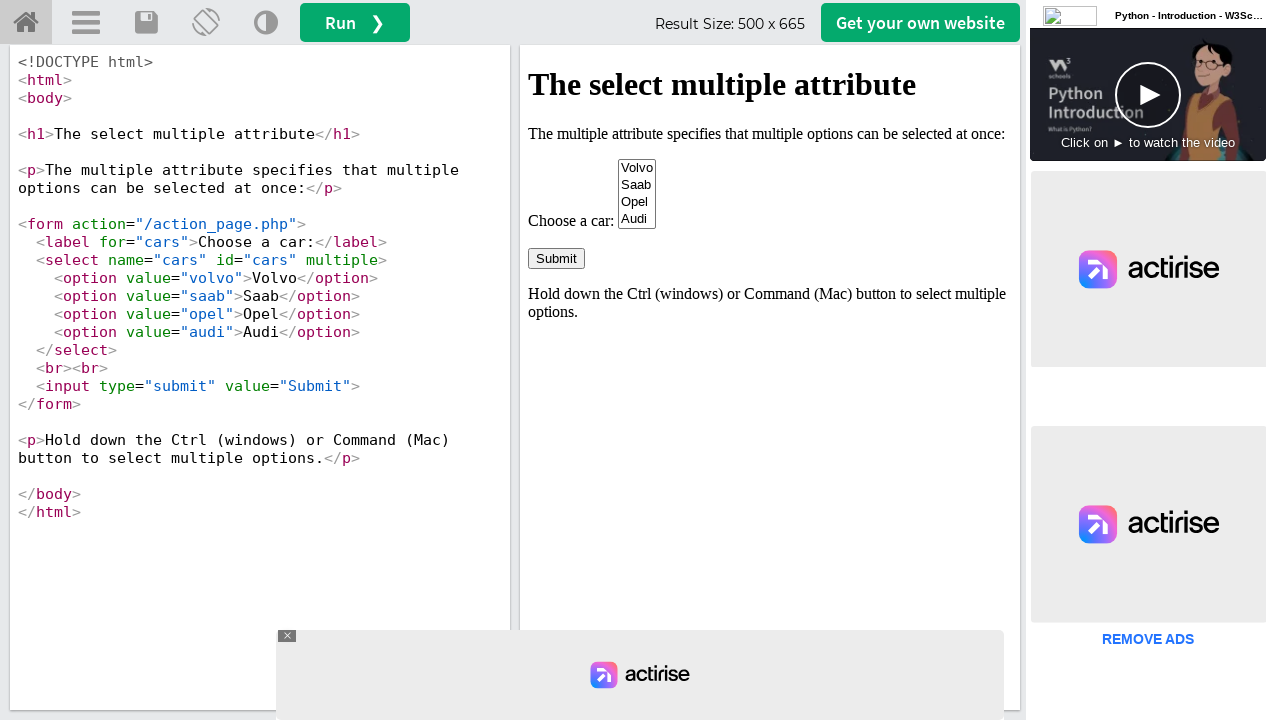

Reloaded the page to reset the dropdown state
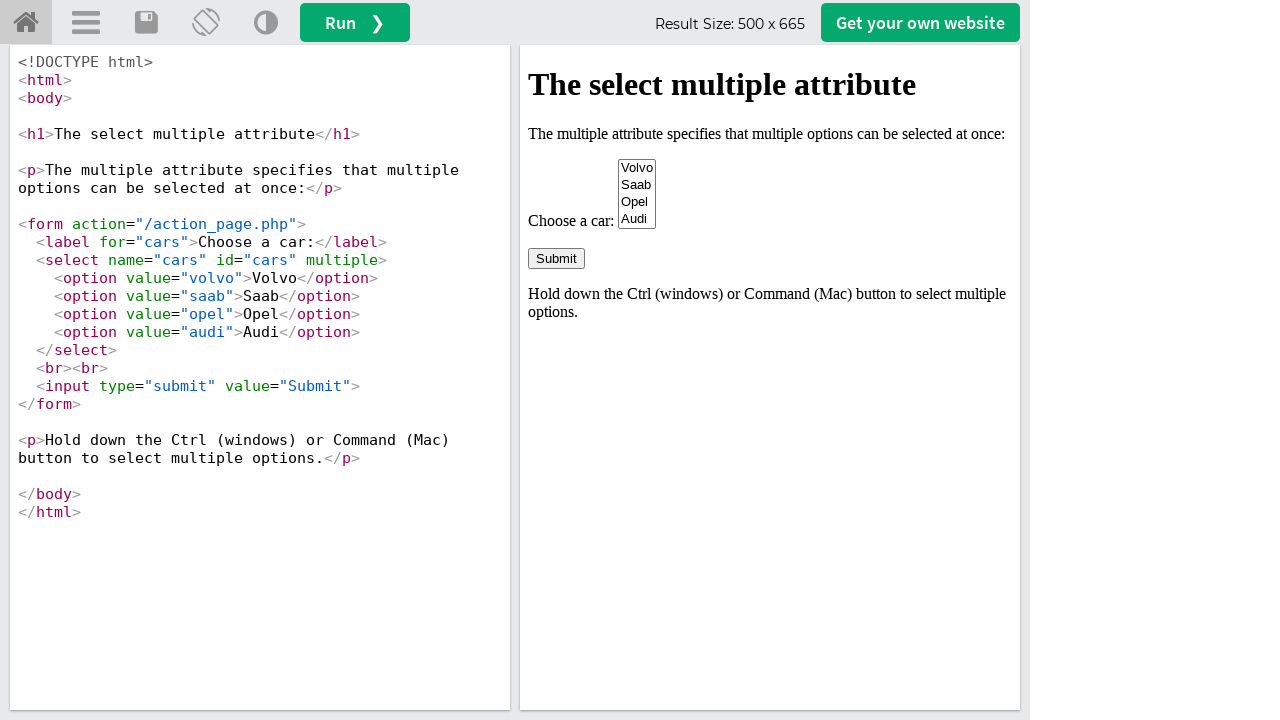

Located iframe again after page refresh
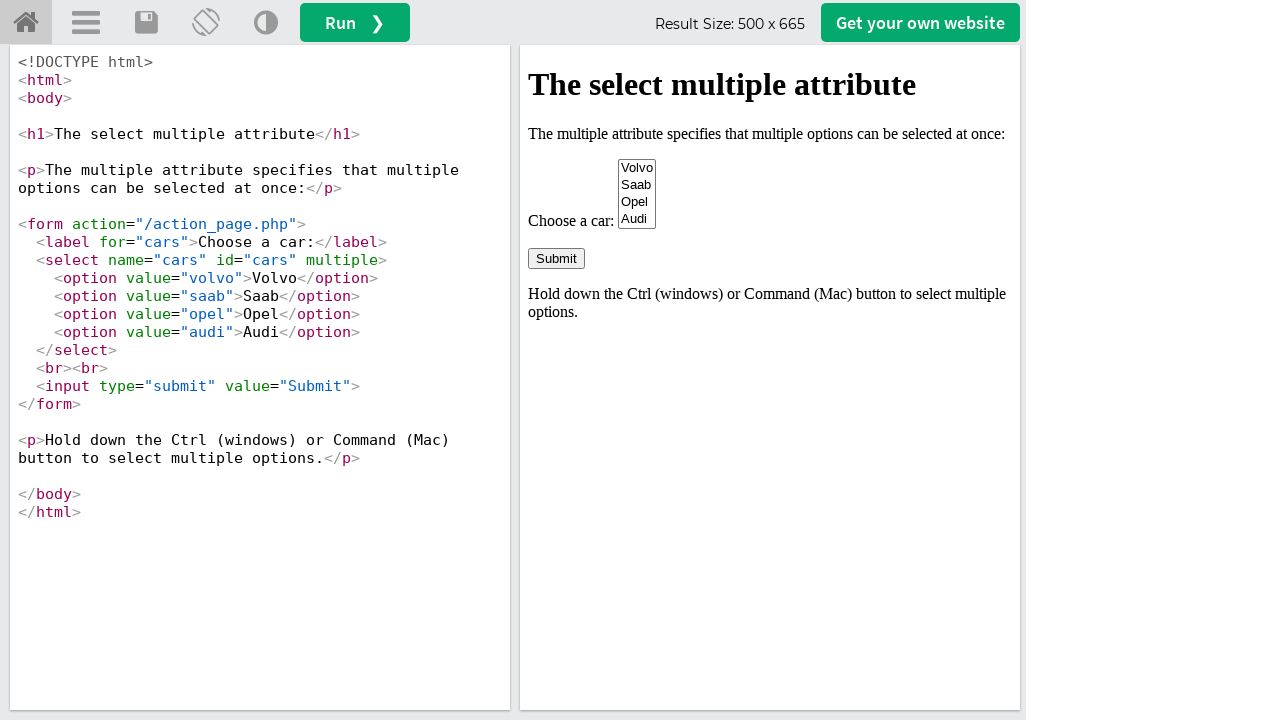

Selected 'Audi' option by label in second test sequence on iframe[name='iframeResult'] >> internal:control=enter-frame >> #cars
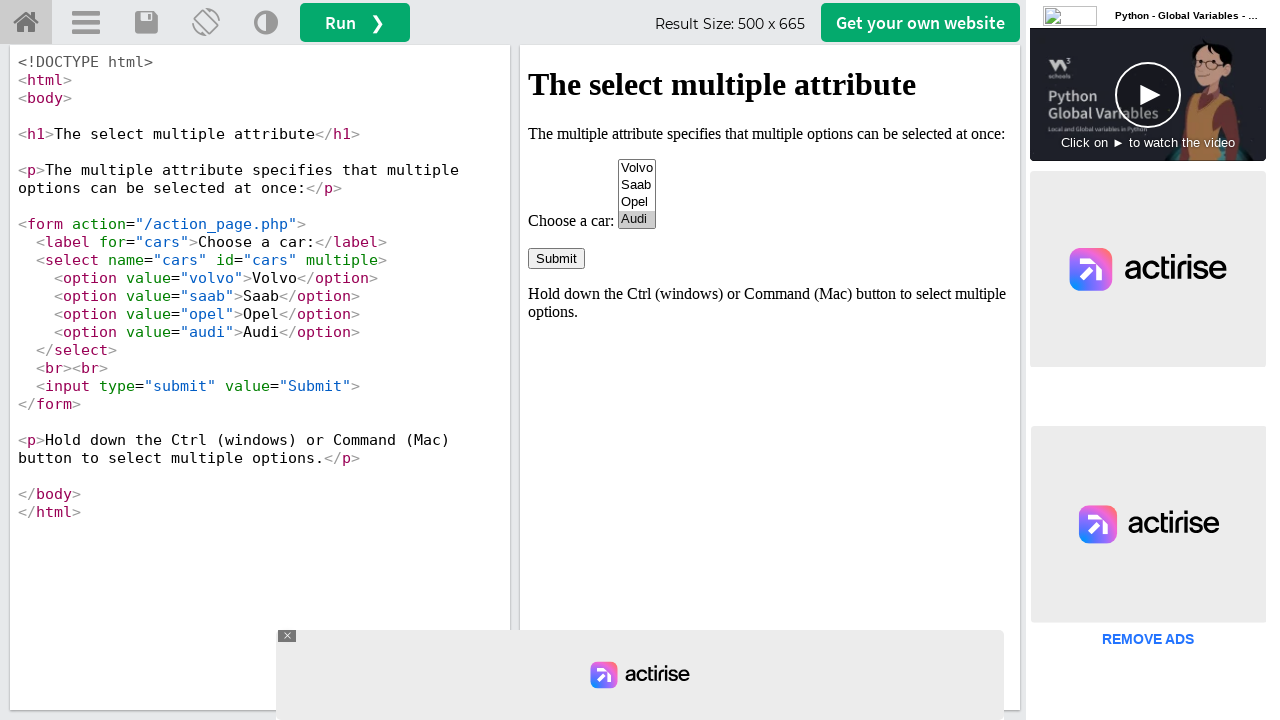

Selected 'saab' option by value in second test sequence on iframe[name='iframeResult'] >> internal:control=enter-frame >> #cars
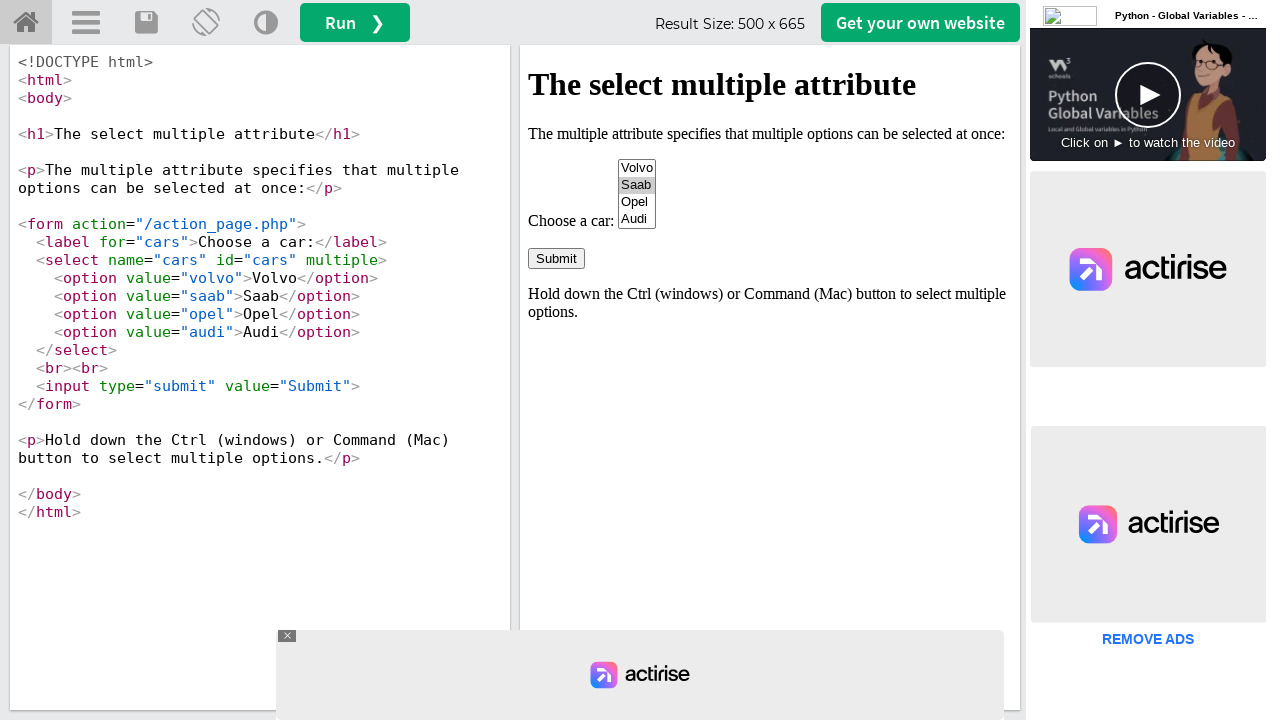

Retrieved all currently selected options from dropdown in second sequence
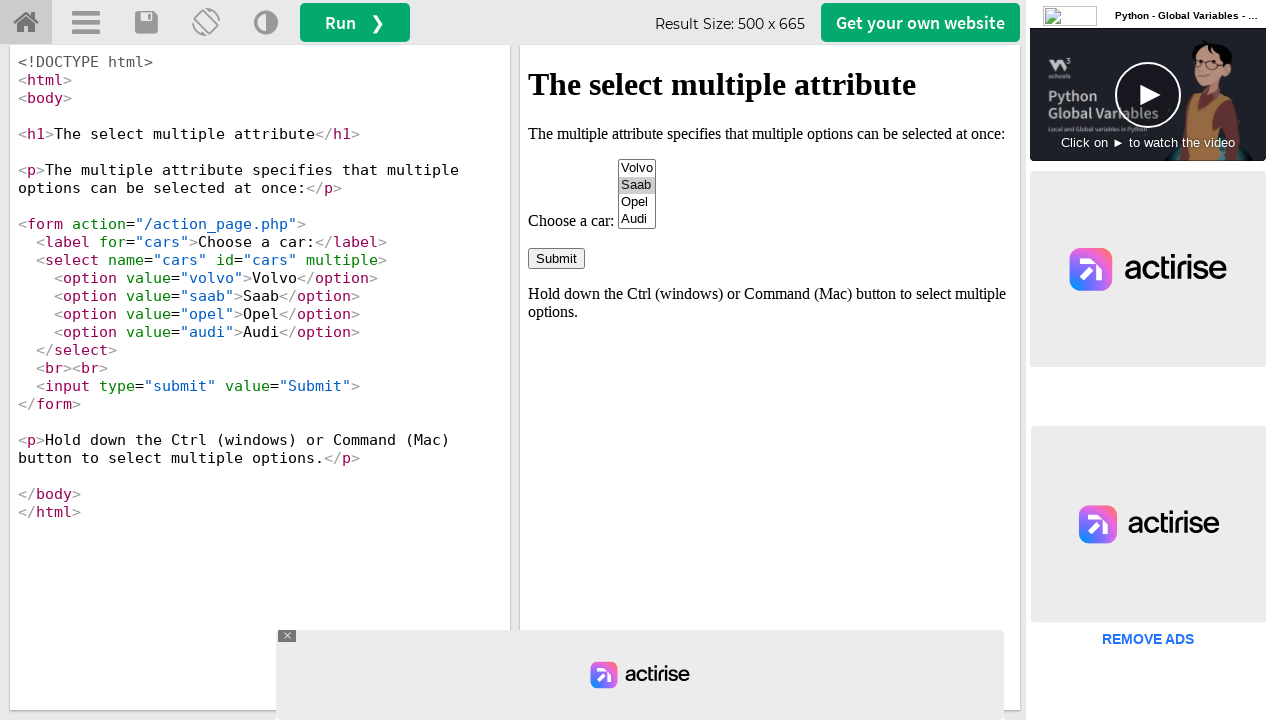

Printed selected option in second sequence: Saab
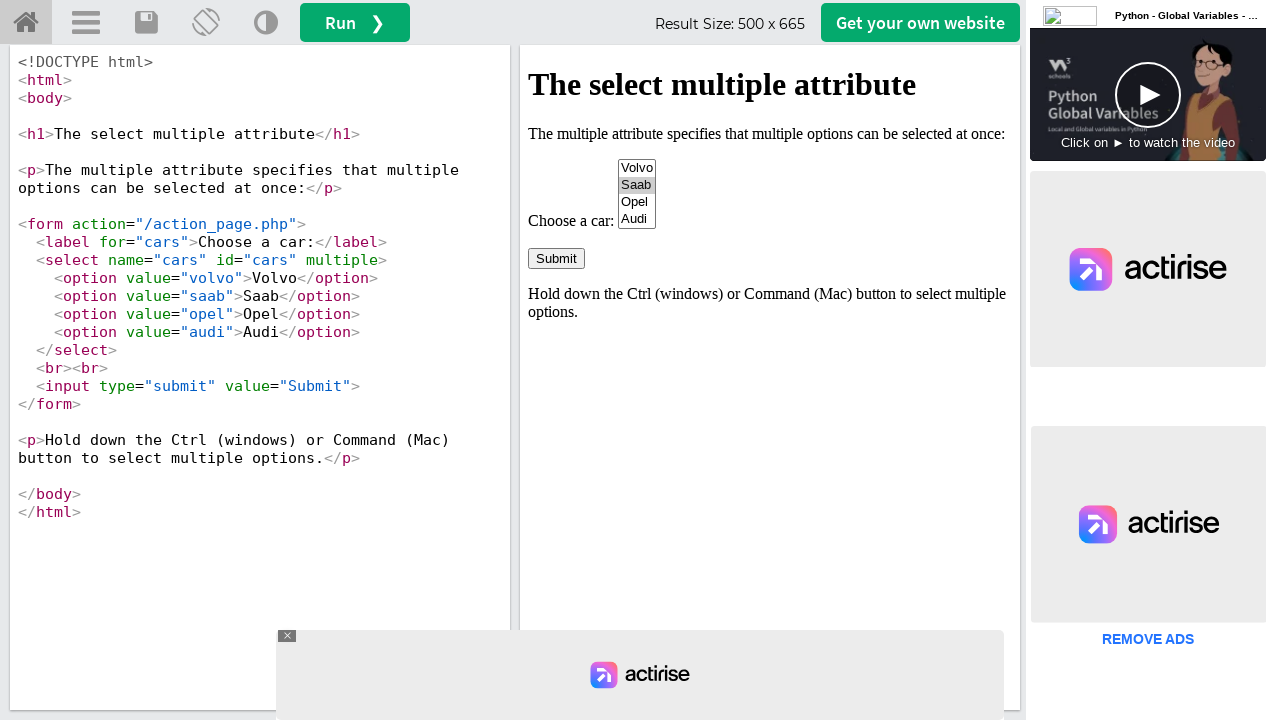

Deselected 'Audi' option in second test sequence
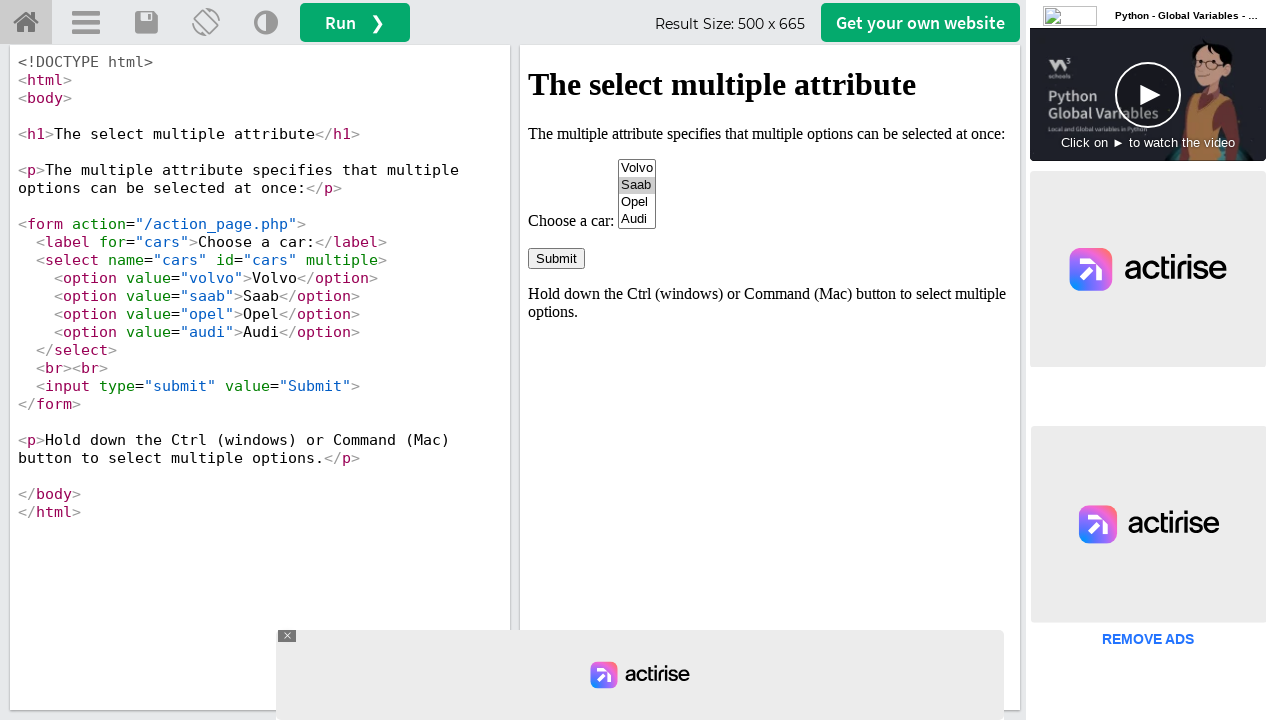

Deselected all options in second test sequence
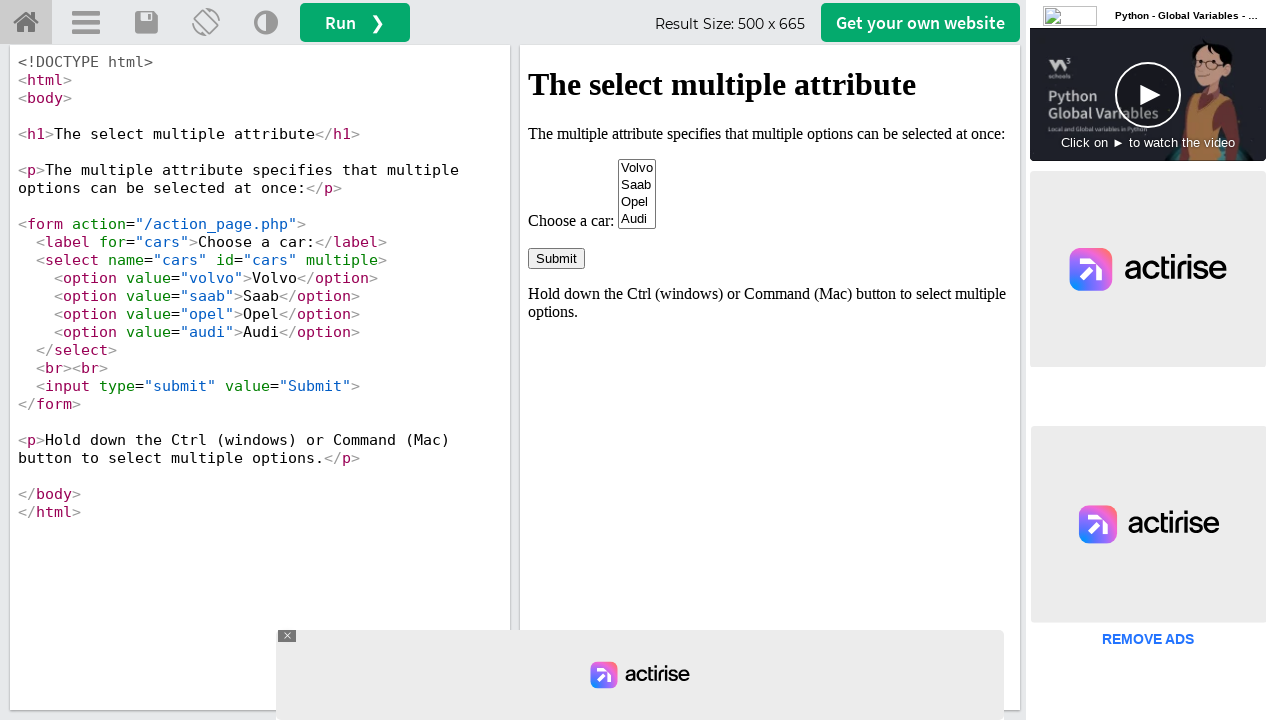

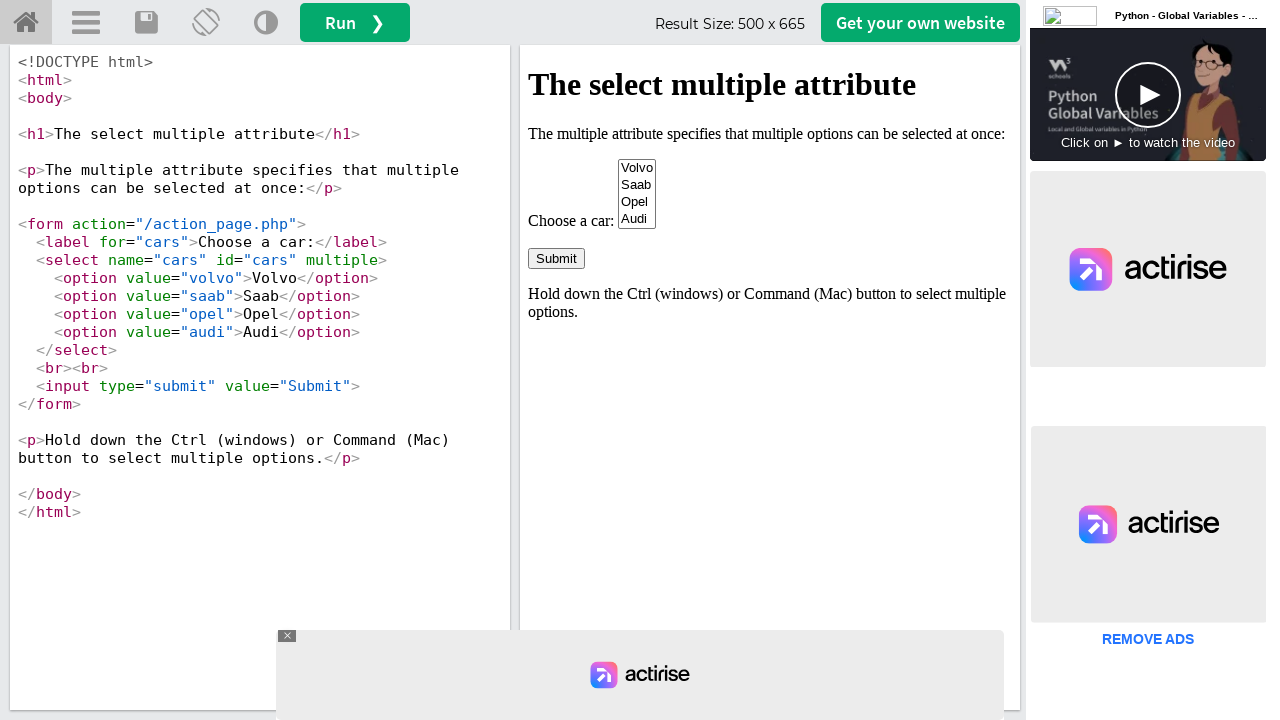